Tests the Dropdown feature by navigating to it, clicking the dropdown button, and going back

Starting URL: https://formy-project.herokuapp.com/

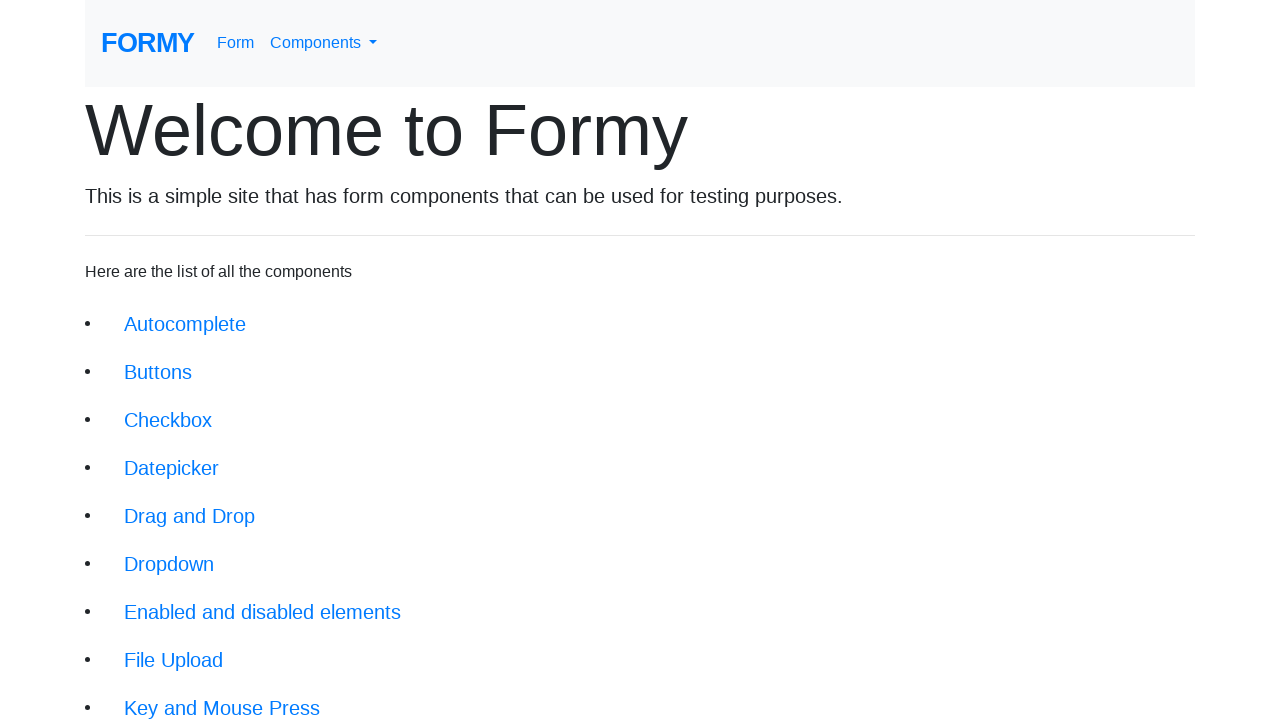

Clicked on Dropdown link at (169, 564) on xpath=//*[..='Dropdown']
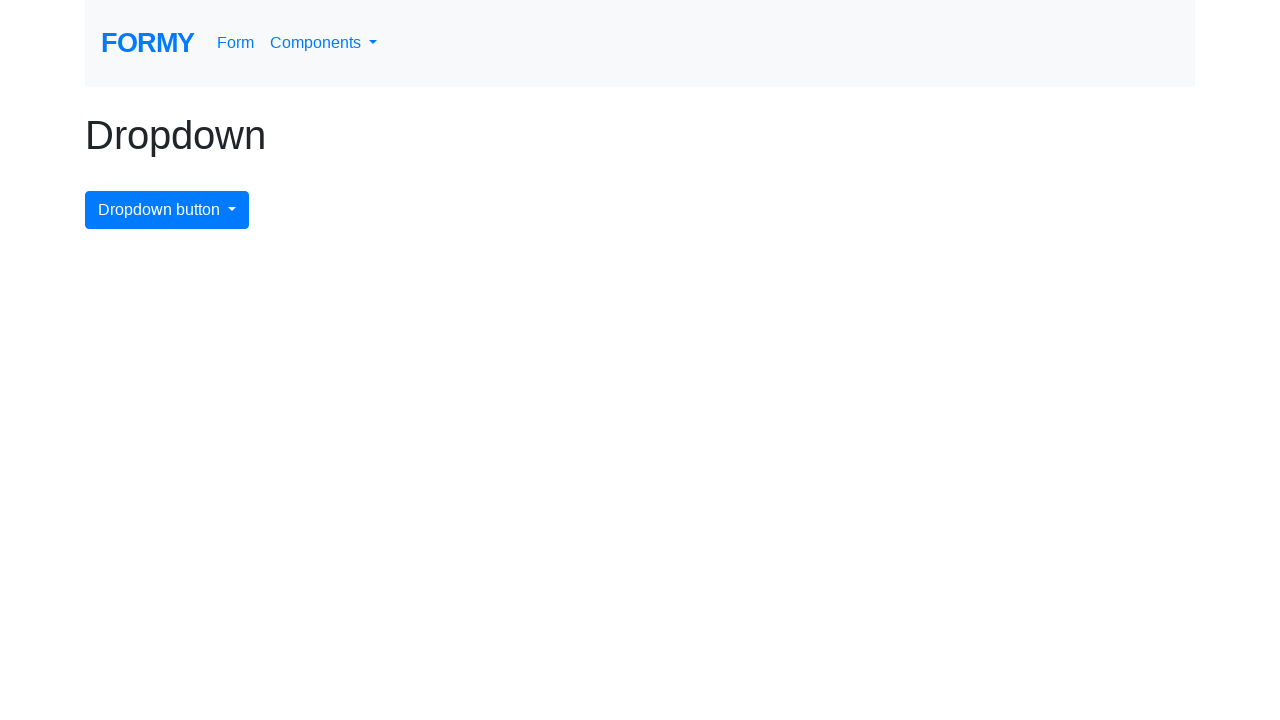

Clicked the dropdown button at (167, 210) on #dropdownMenuButton
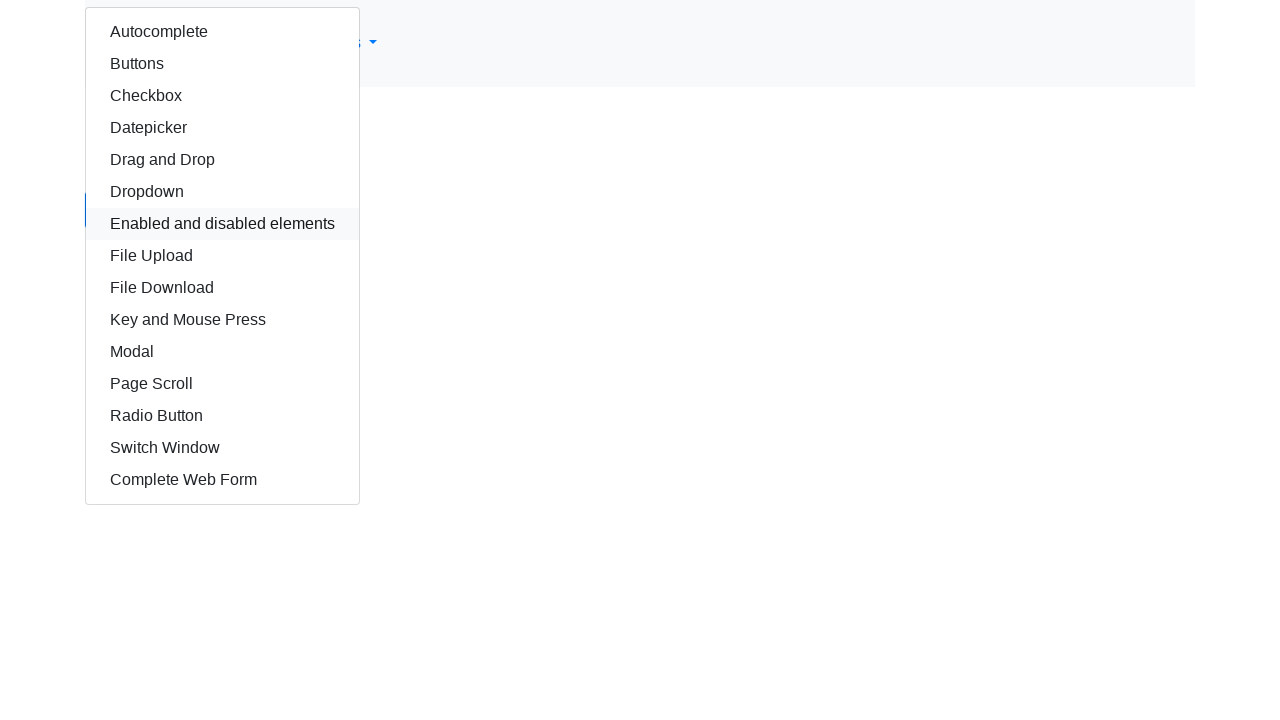

Navigated back to main page
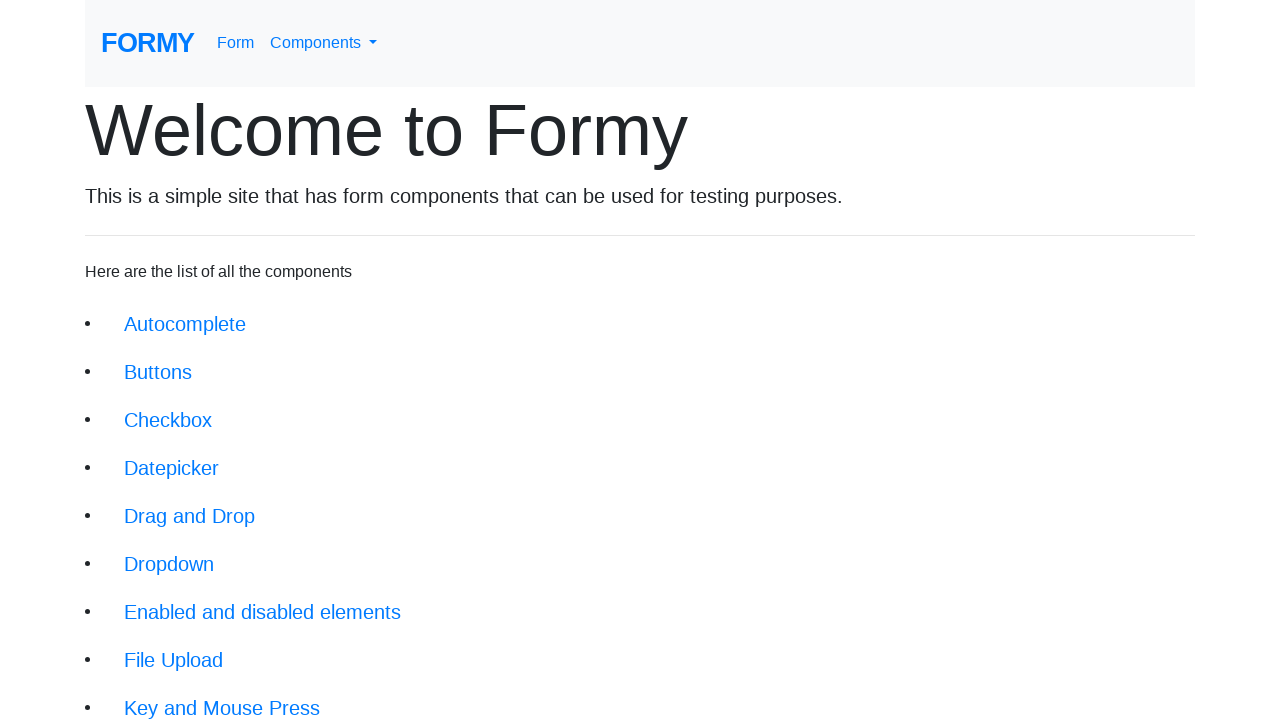

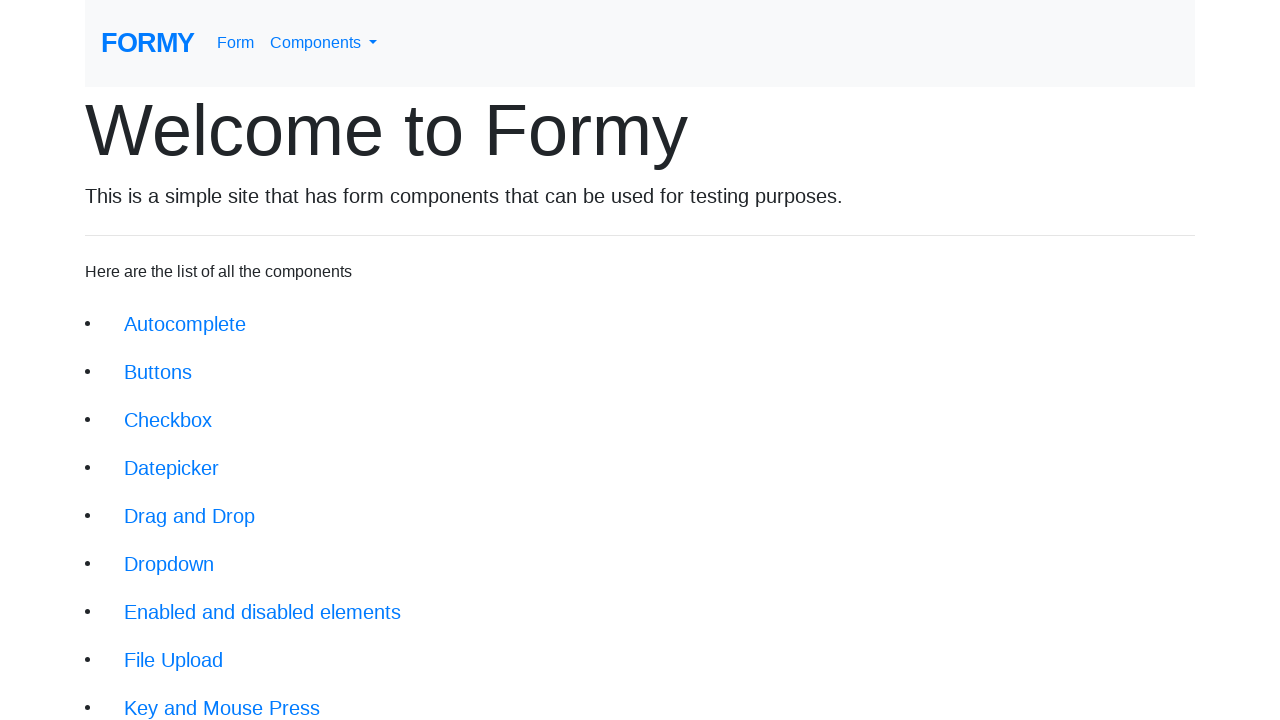